Tests sending the space key to a target element and verifies that the page correctly displays the key that was pressed.

Starting URL: http://the-internet.herokuapp.com/key_presses

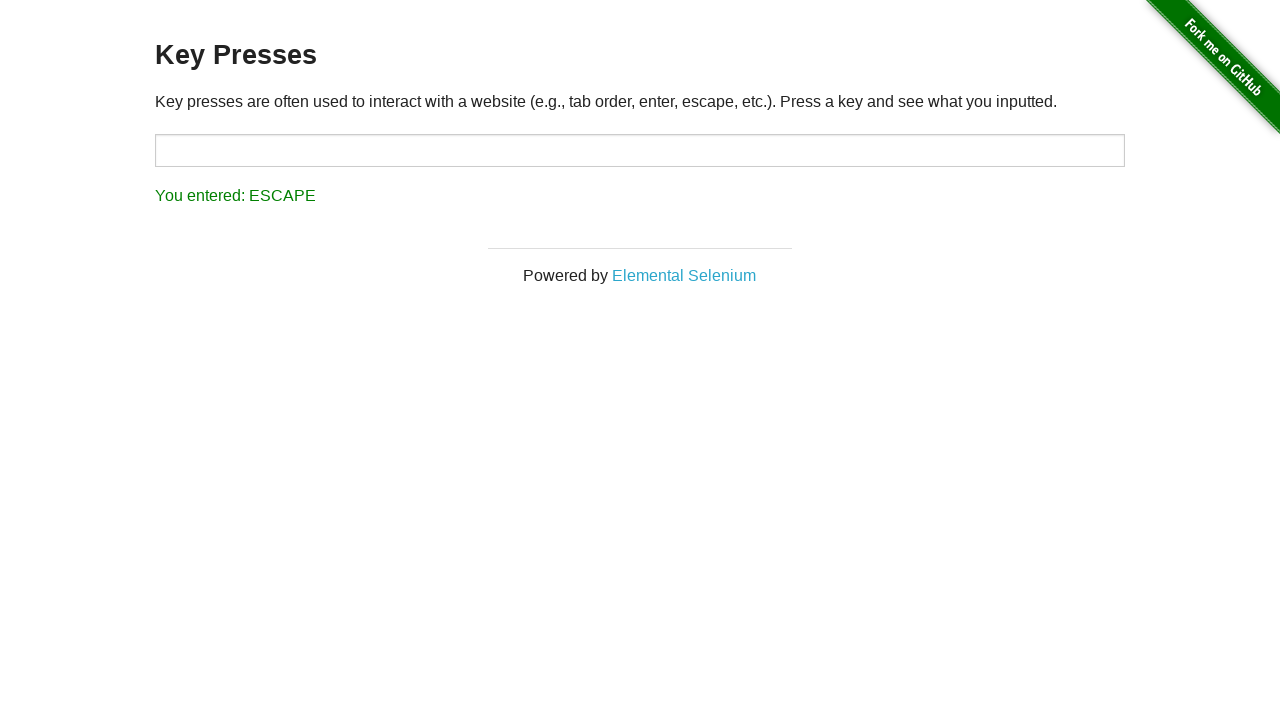

Pressed the space key on the target element on #target
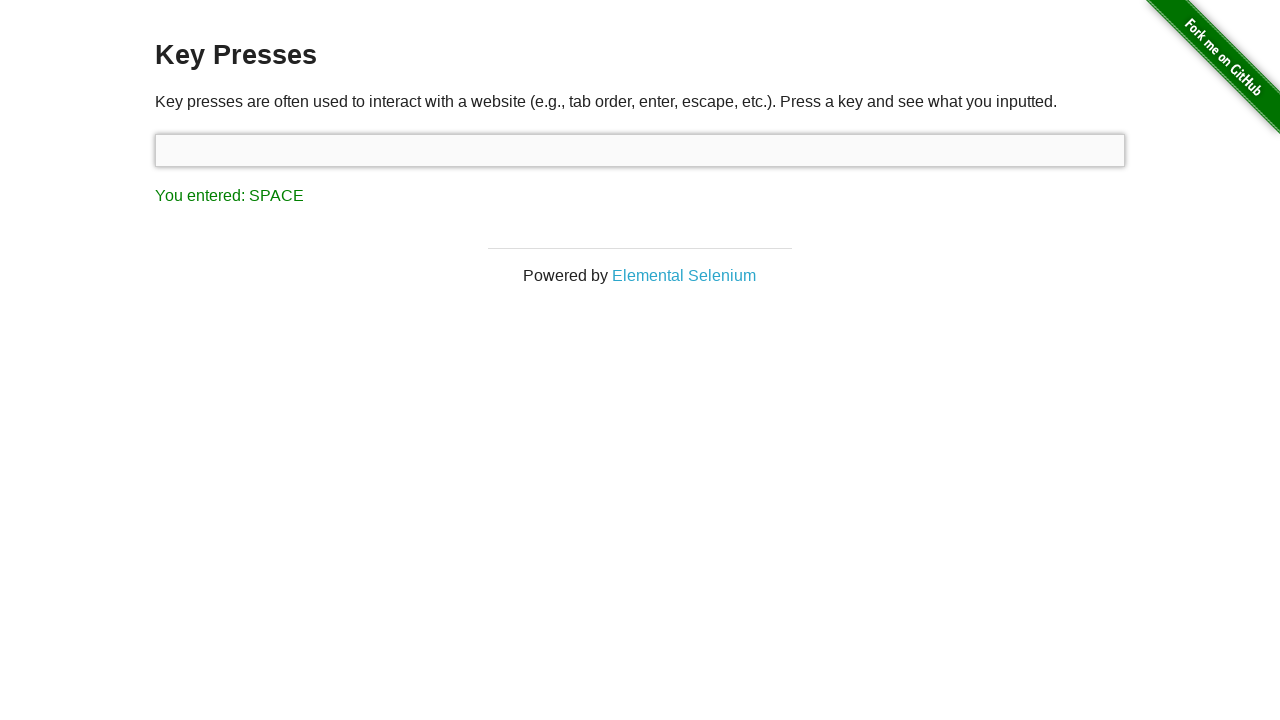

Result element appeared on page
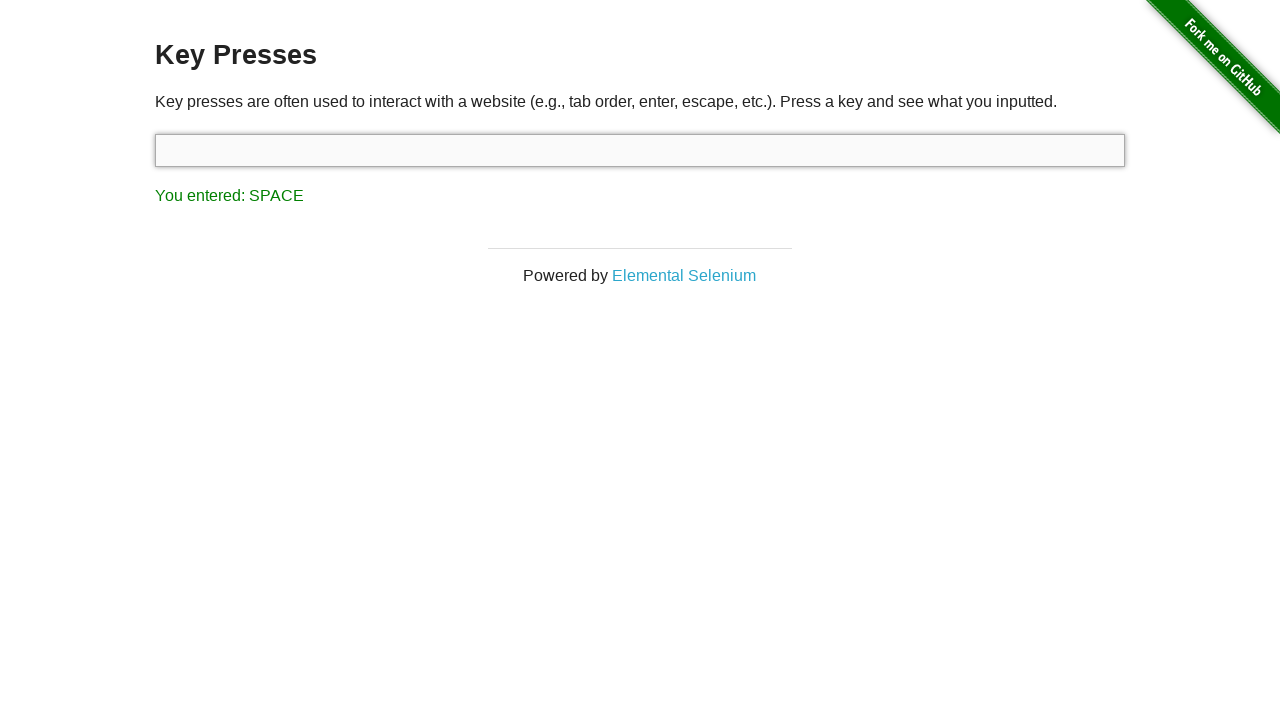

Retrieved result text content
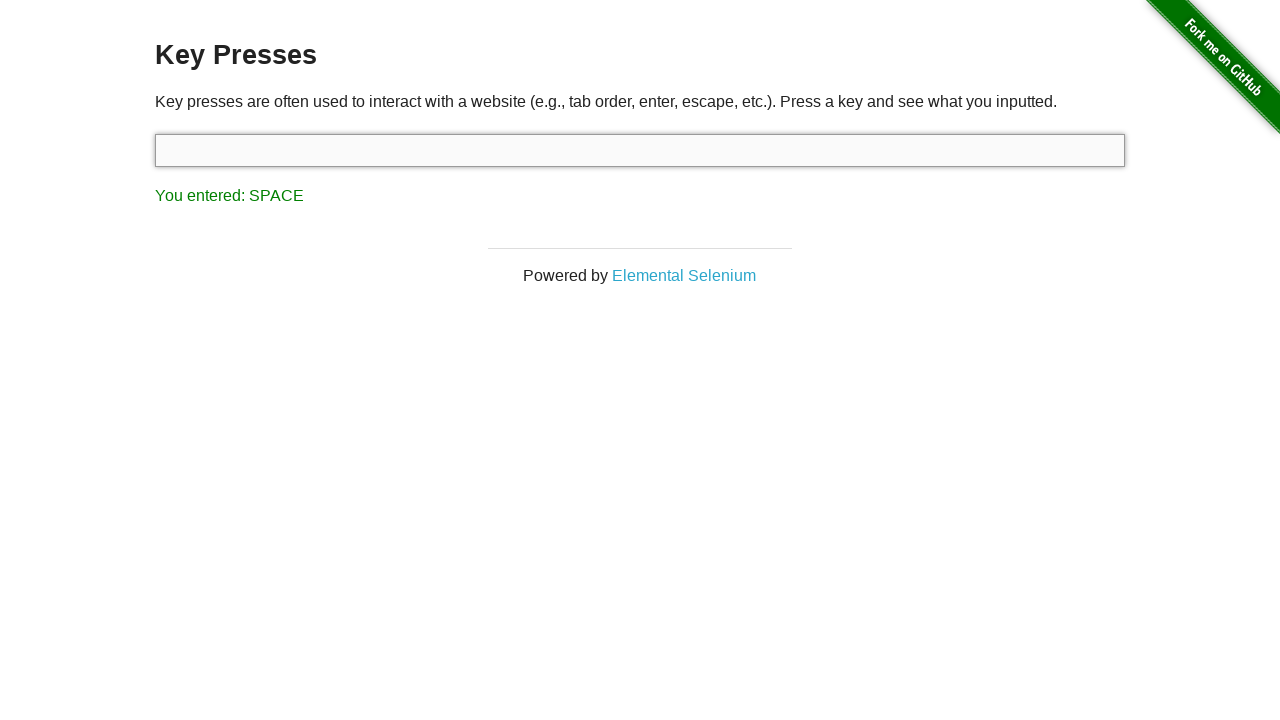

Verified that result text shows 'You entered: SPACE'
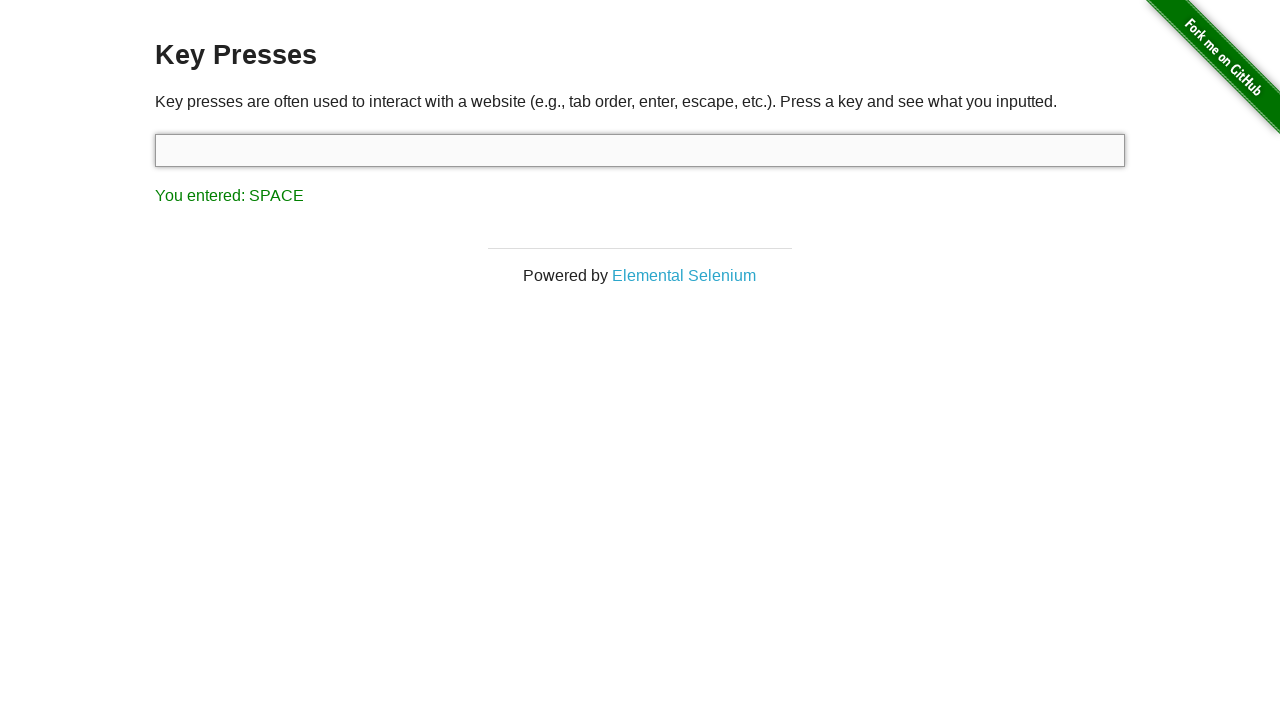

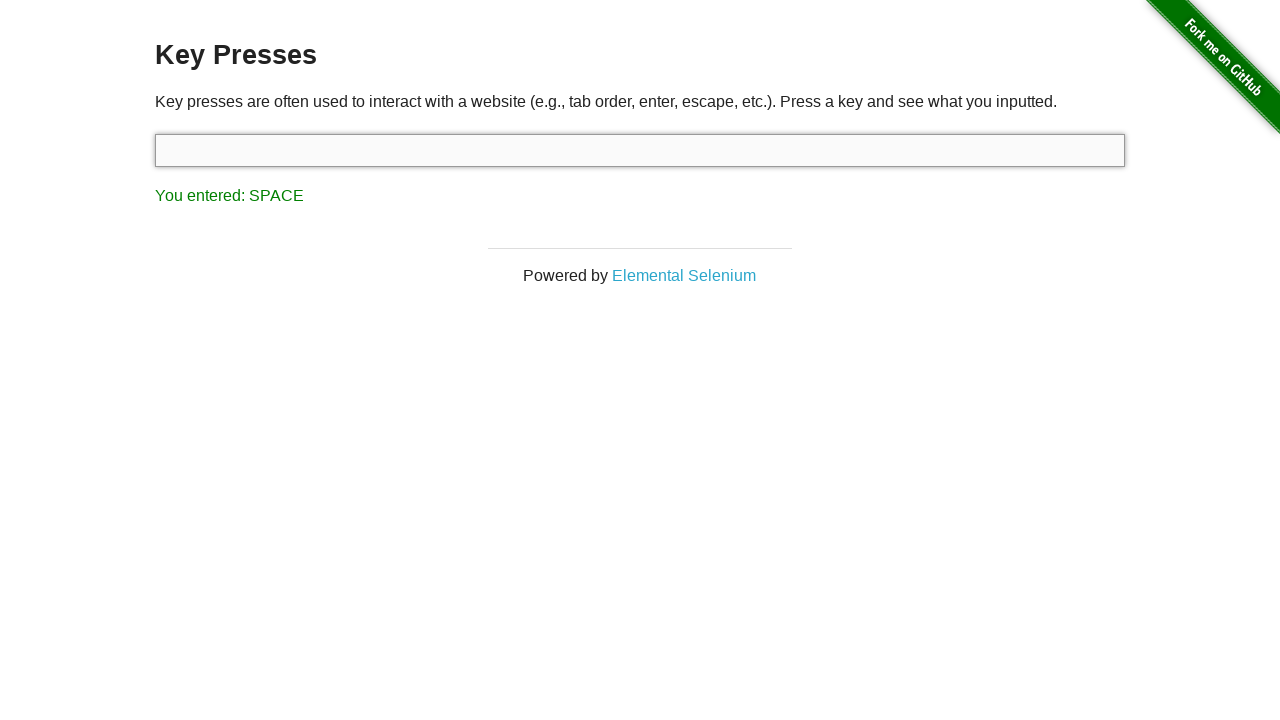